Tests a text box form by filling in name, email, and address fields, then submitting and verifying the displayed information

Starting URL: http://demoqa.com/text-box

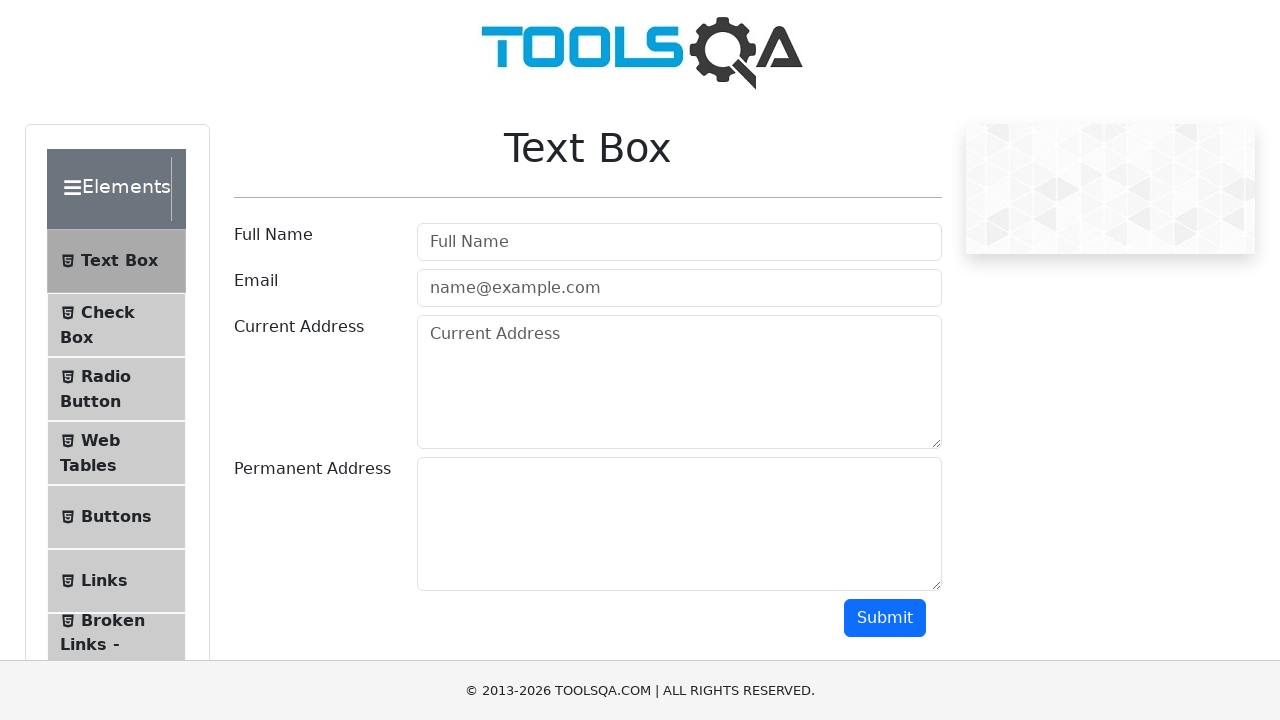

Filled Full Name field with 'Automation' on [class=' mr-sm-2 form-control']
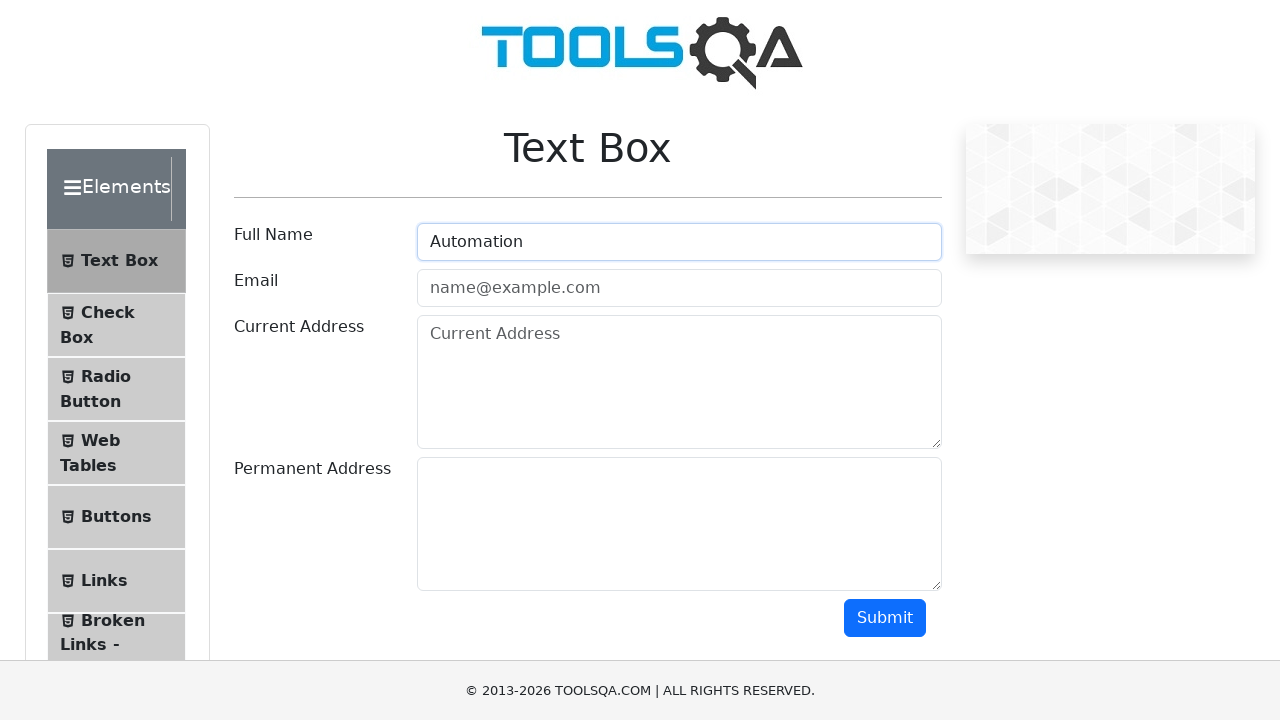

Filled Email field with 'Testing@gmail.com' on [class='mr-sm-2 form-control']
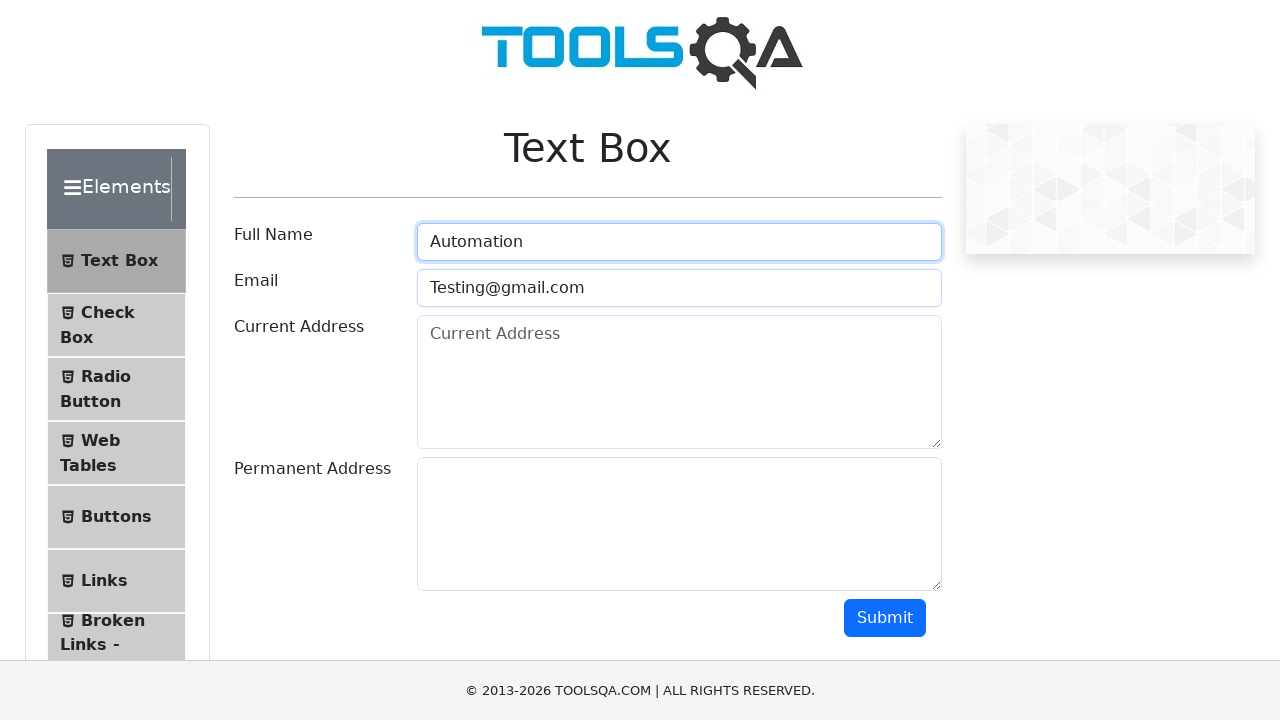

Filled Current Address field with 'Testing Current Address' on [placeholder='Current Address']
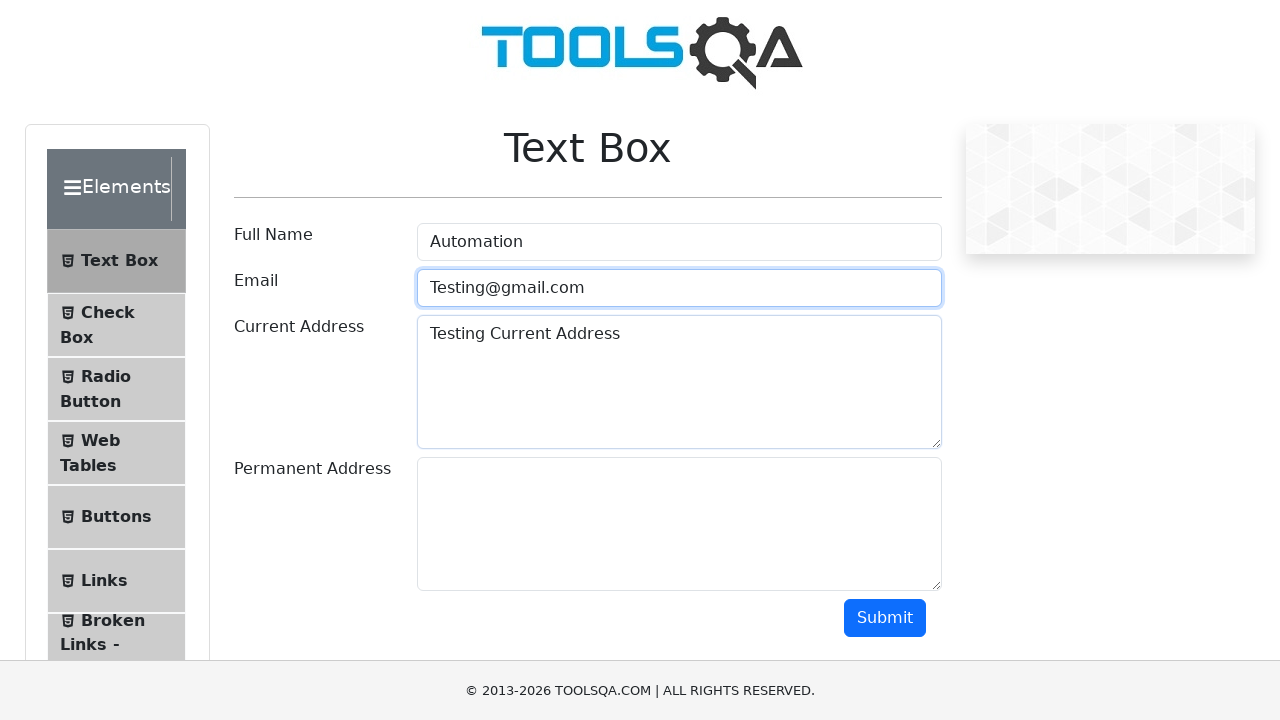

Filled Permanent Address field with 'Testing Permanent Address' on #permanentAddress-wrapper textarea
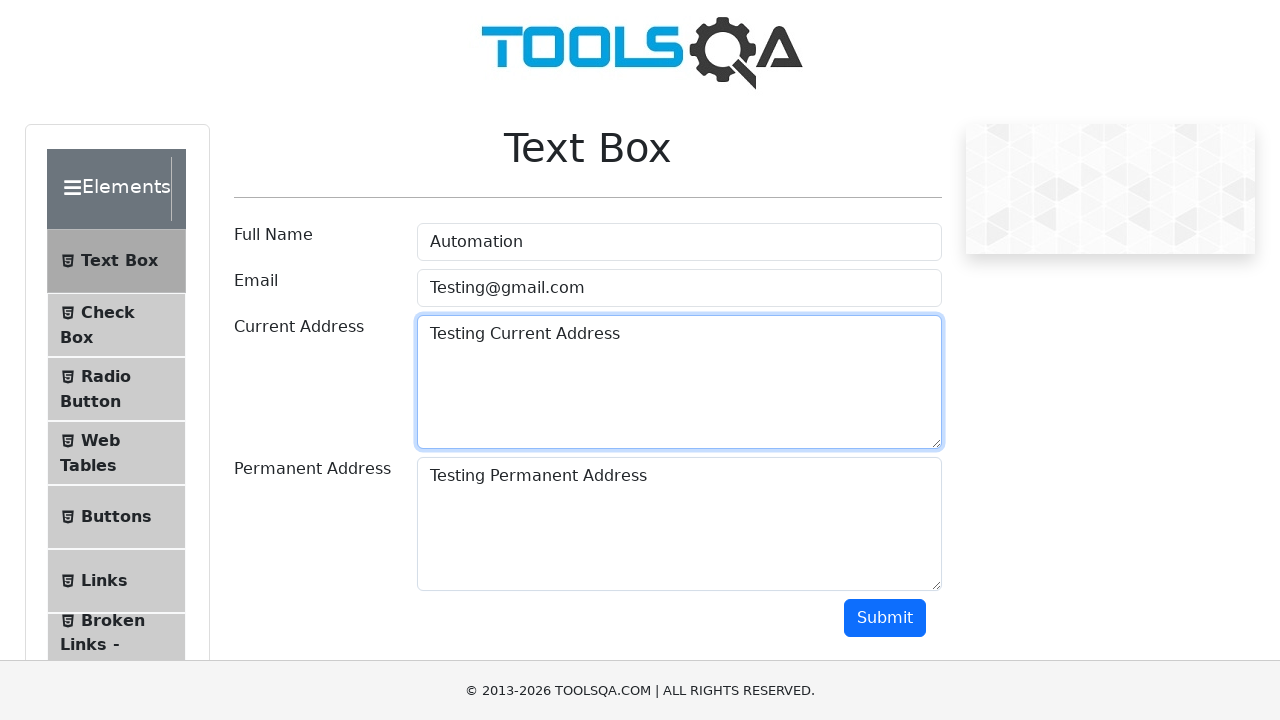

Clicked Submit button to submit the form at (885, 618) on [class='btn btn-primary']
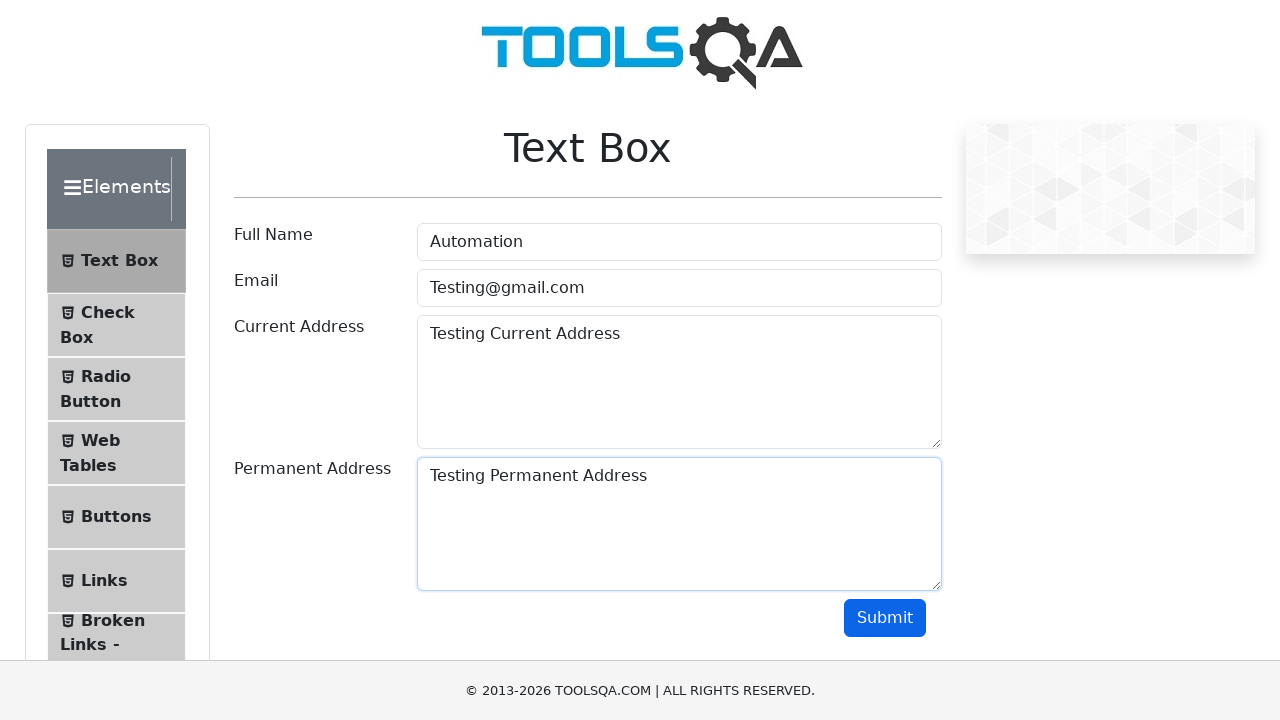

Form submission results loaded
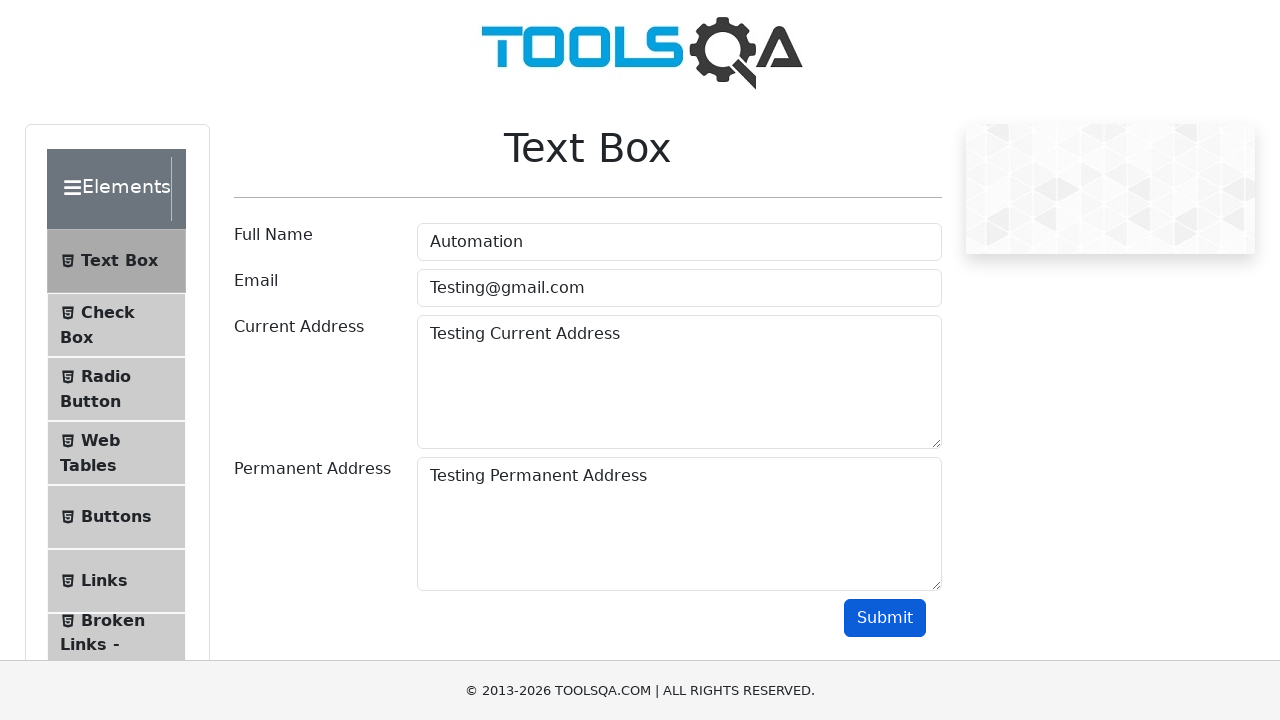

Verified Full Name field displays 'Automation'
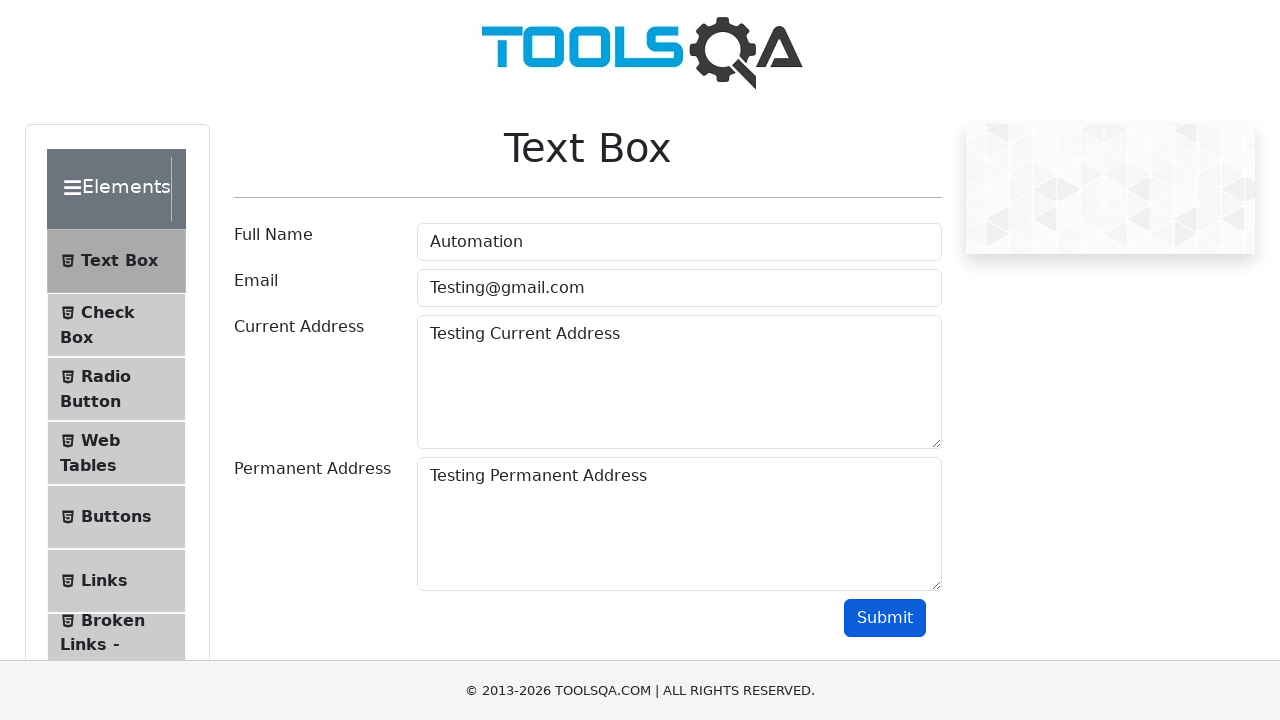

Verified Email field displays 'Testing@gmail.com'
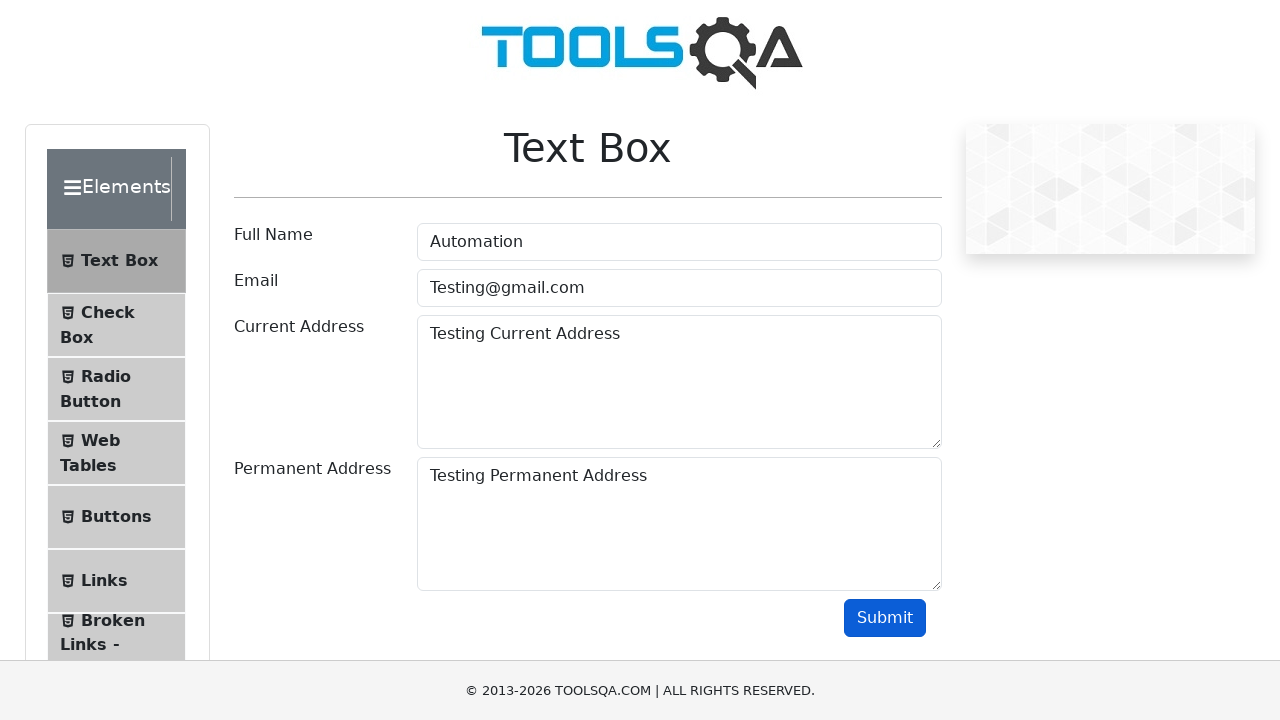

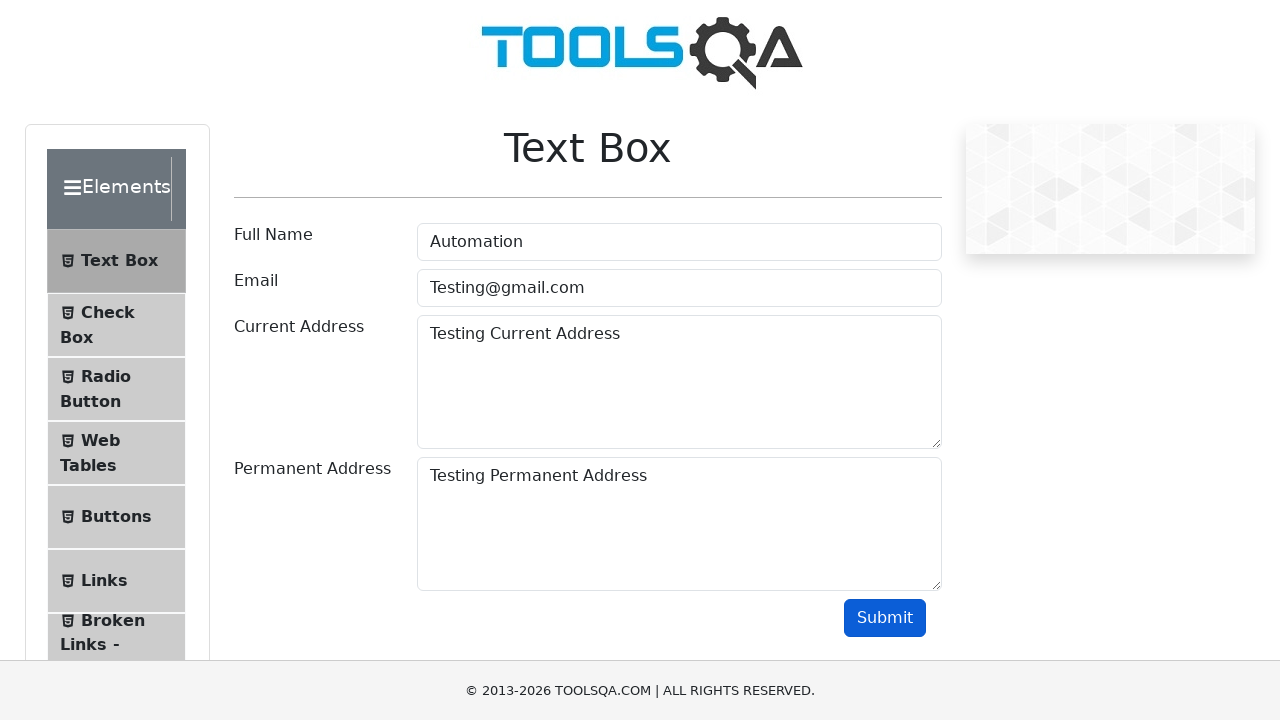